Tests navigation across multiple sites (httpbin.org and github.com) verifying each page loads with expected title content

Starting URL: https://httpbin.org/

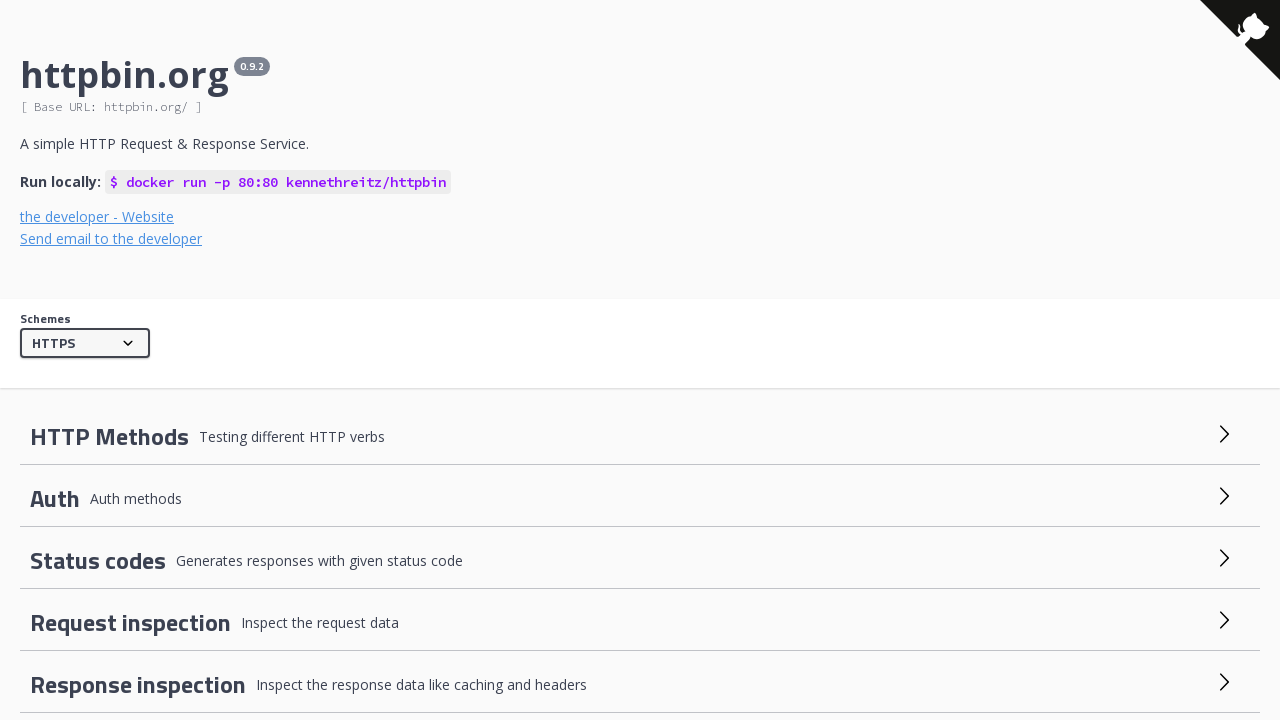

Waited for httpbin.org to load (domcontentloaded)
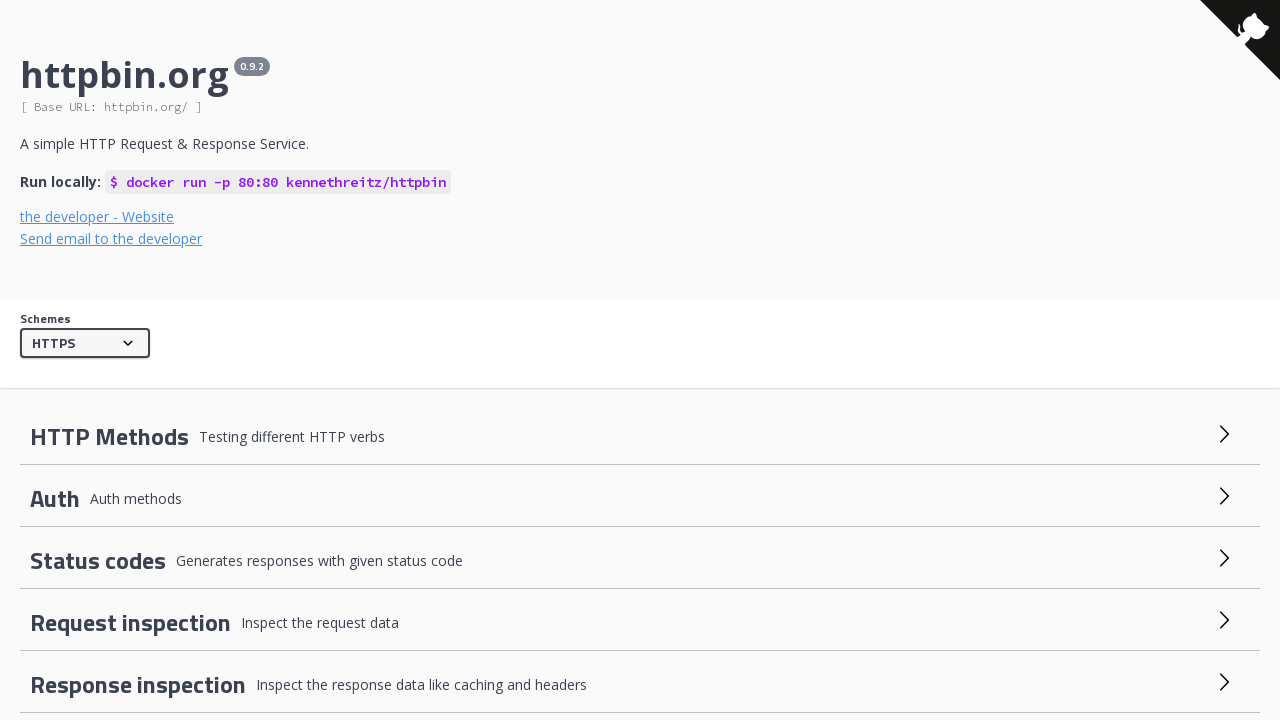

Navigated to GitHub
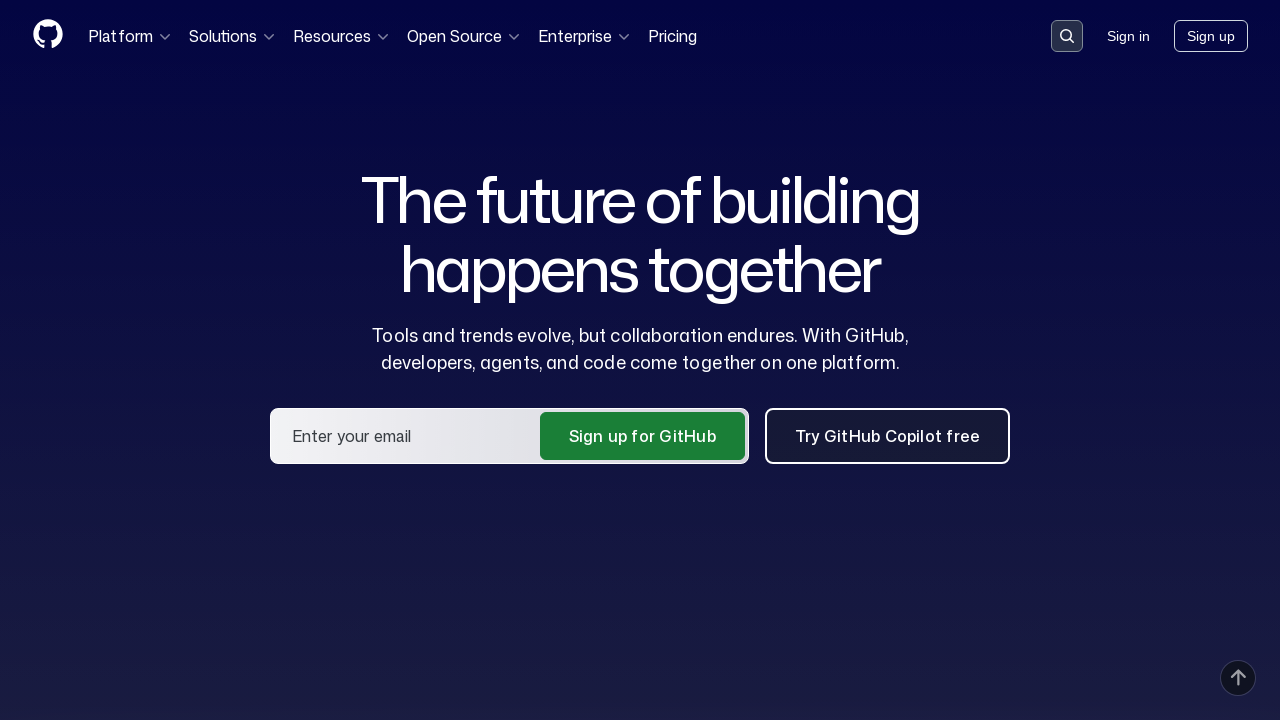

Waited for GitHub to load (domcontentloaded)
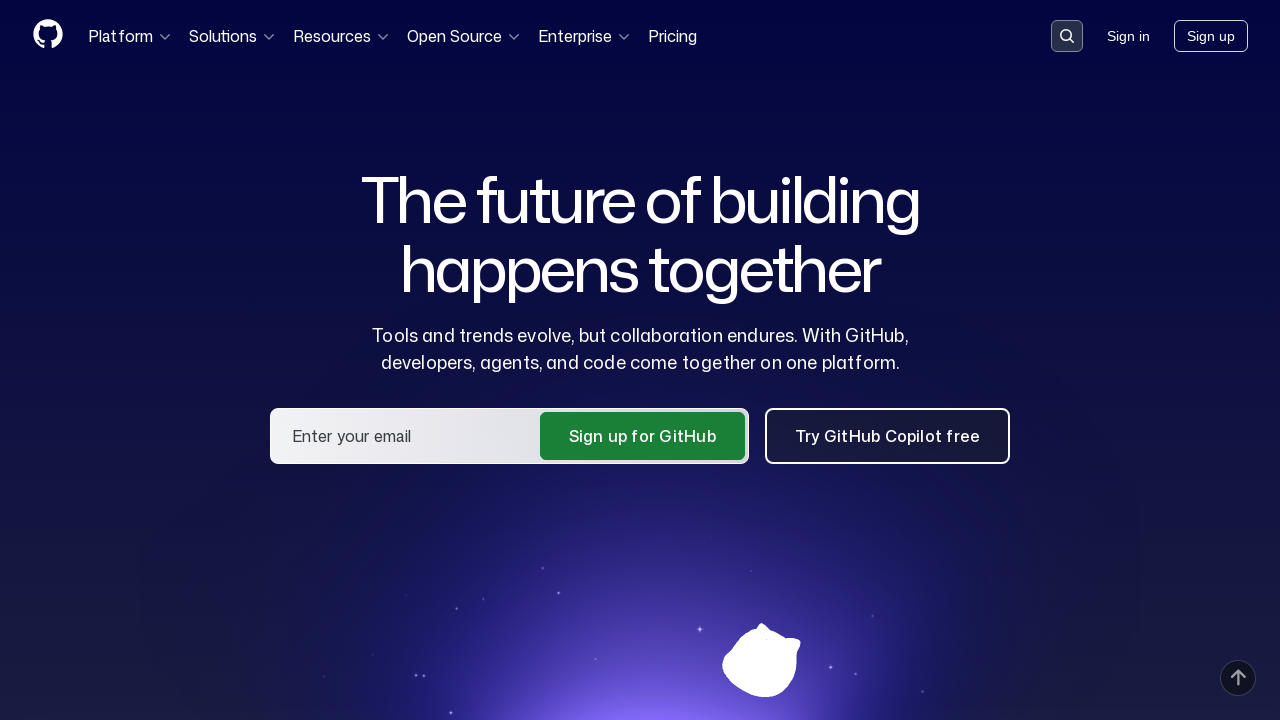

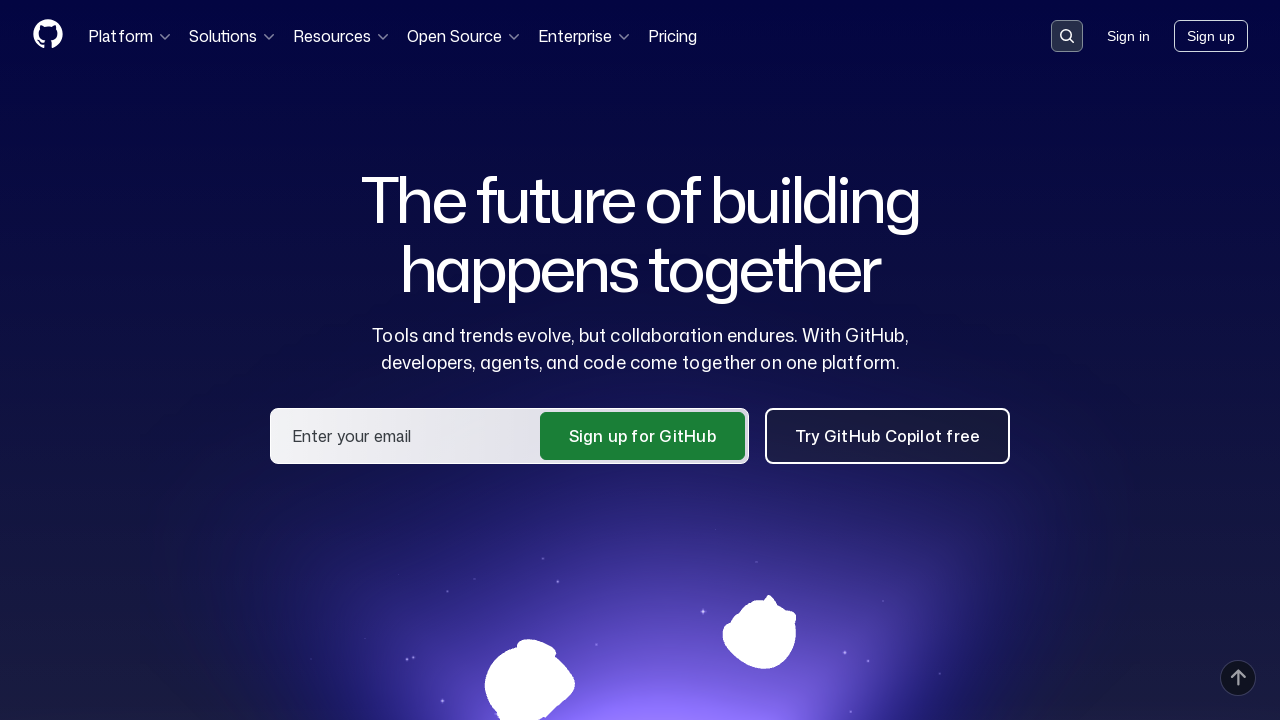